Tests filtering to display all items after filtering by active and completed

Starting URL: https://demo.playwright.dev/todomvc

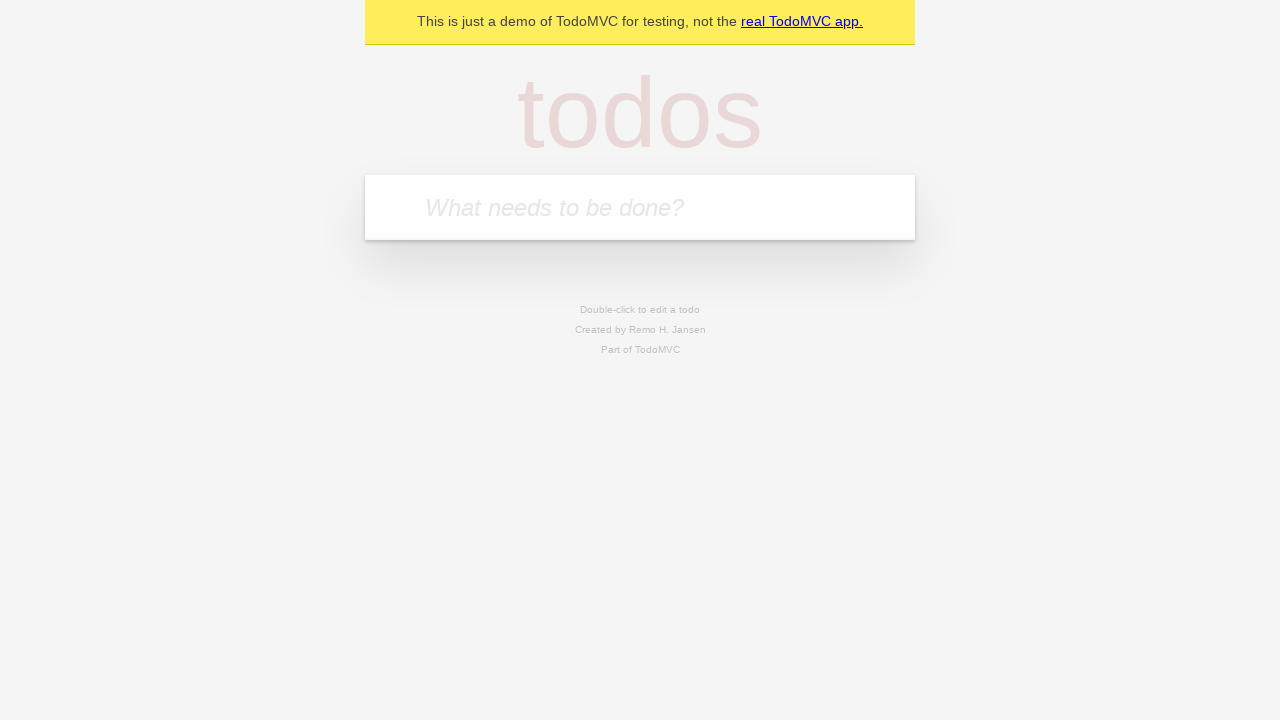

Filled new todo input with 'buy some cheese' on .new-todo
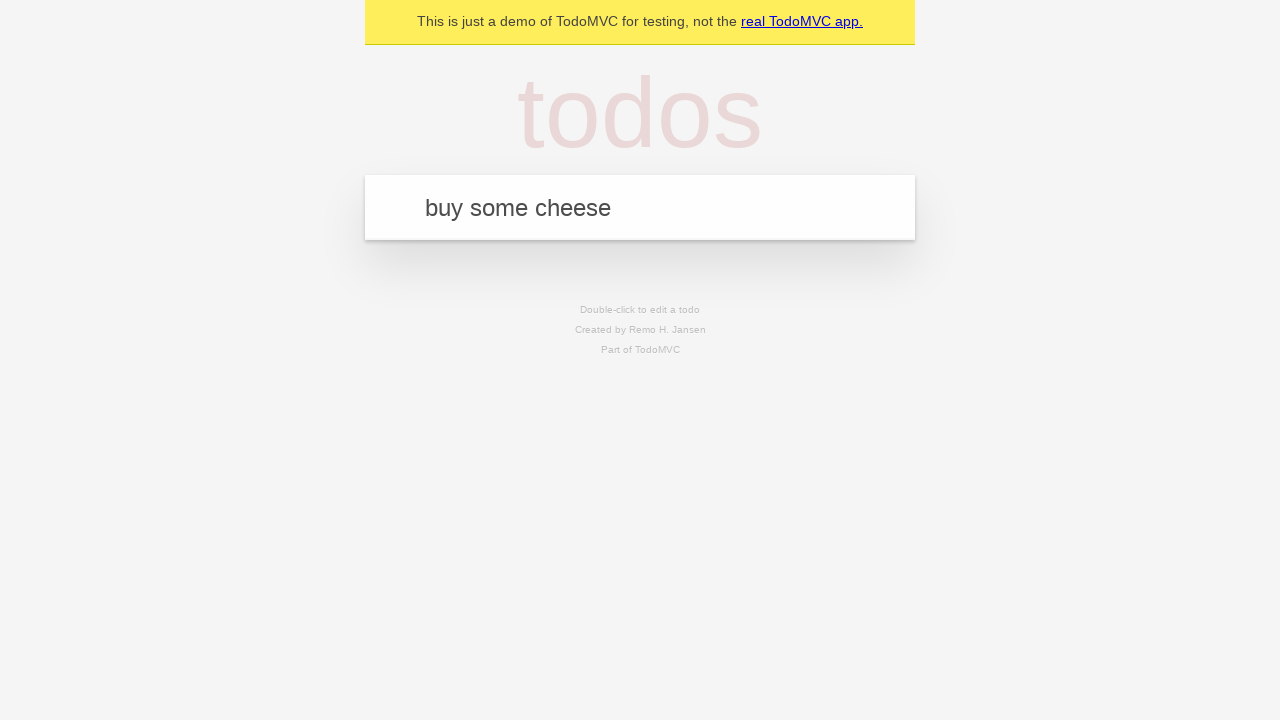

Pressed Enter to add first todo on .new-todo
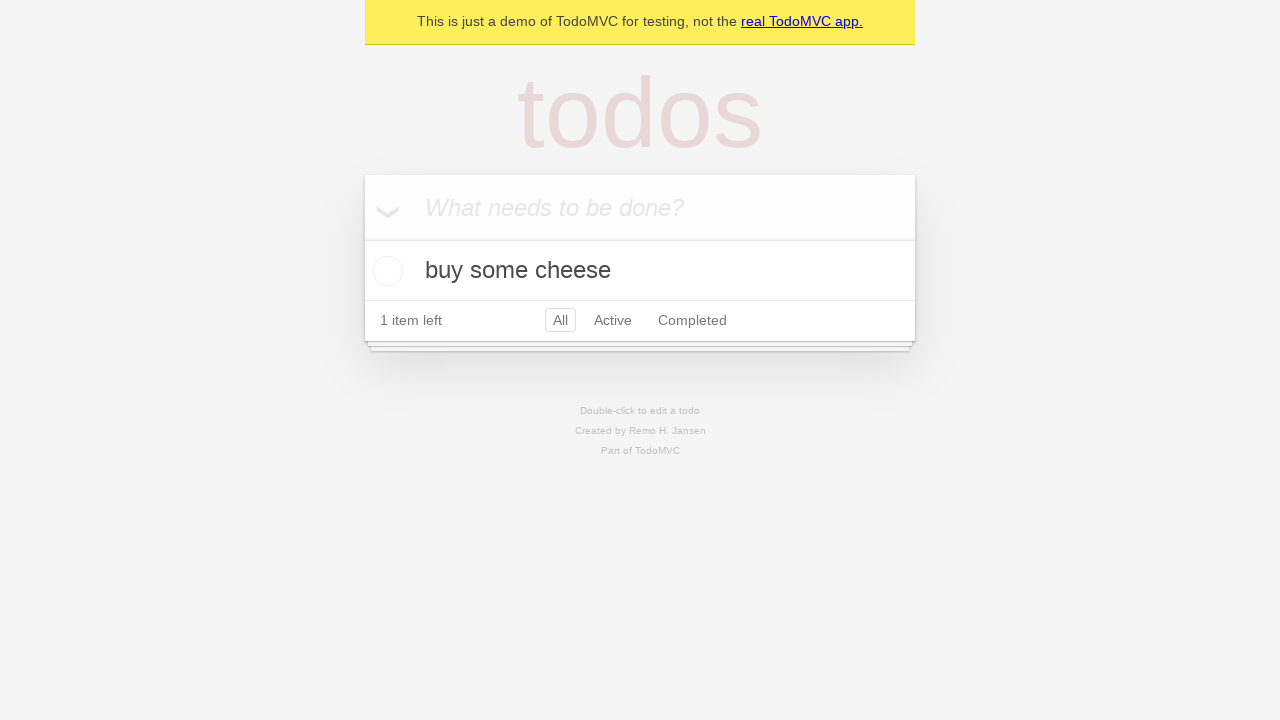

Filled new todo input with 'feed the cat' on .new-todo
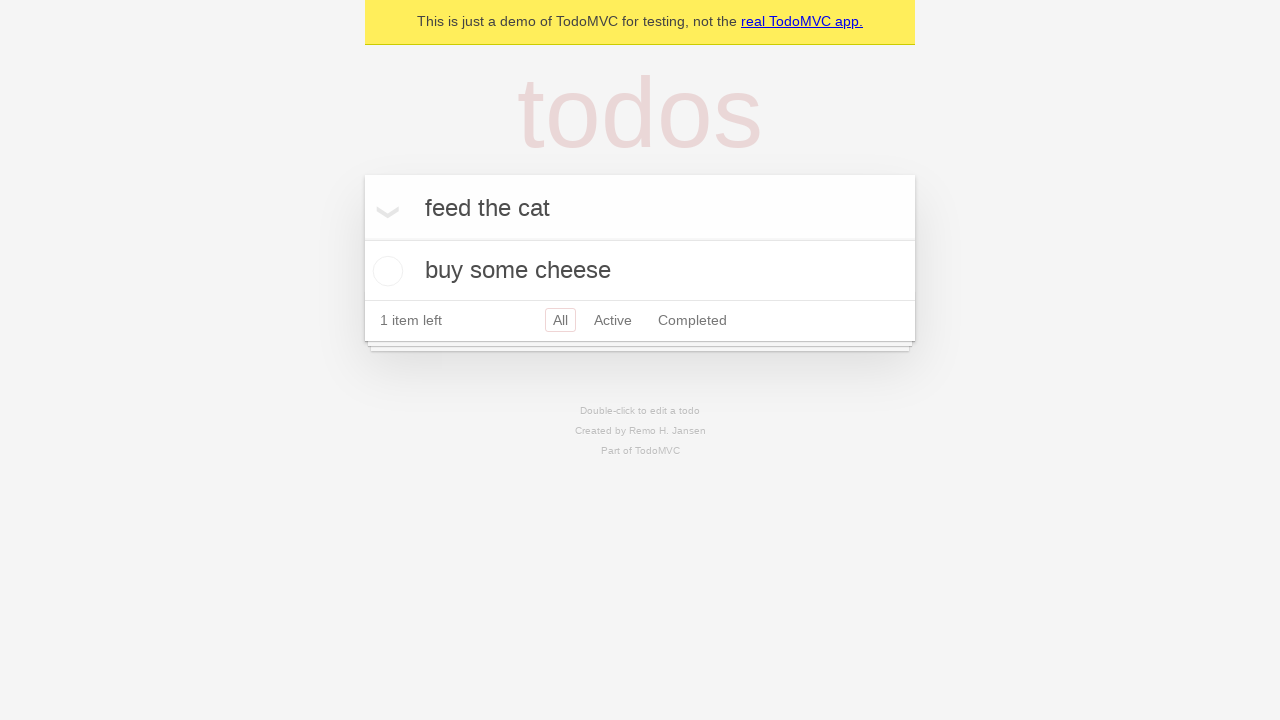

Pressed Enter to add second todo on .new-todo
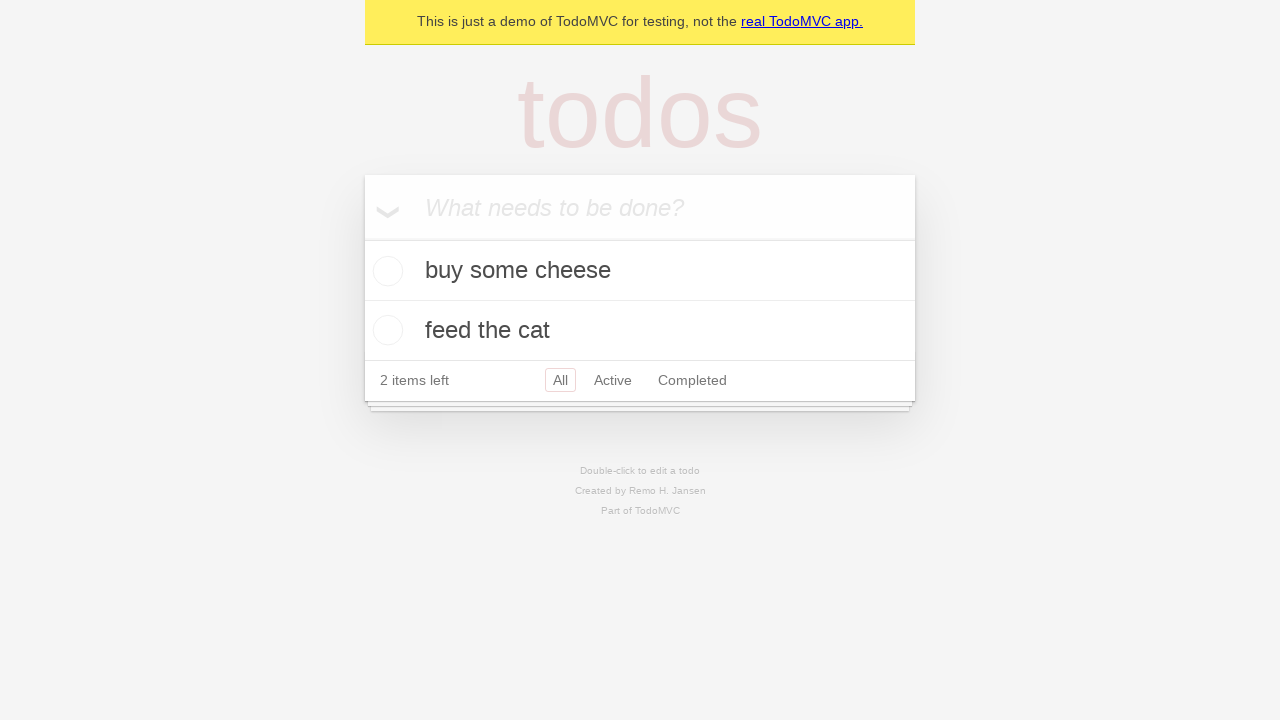

Filled new todo input with 'book a doctors appointment' on .new-todo
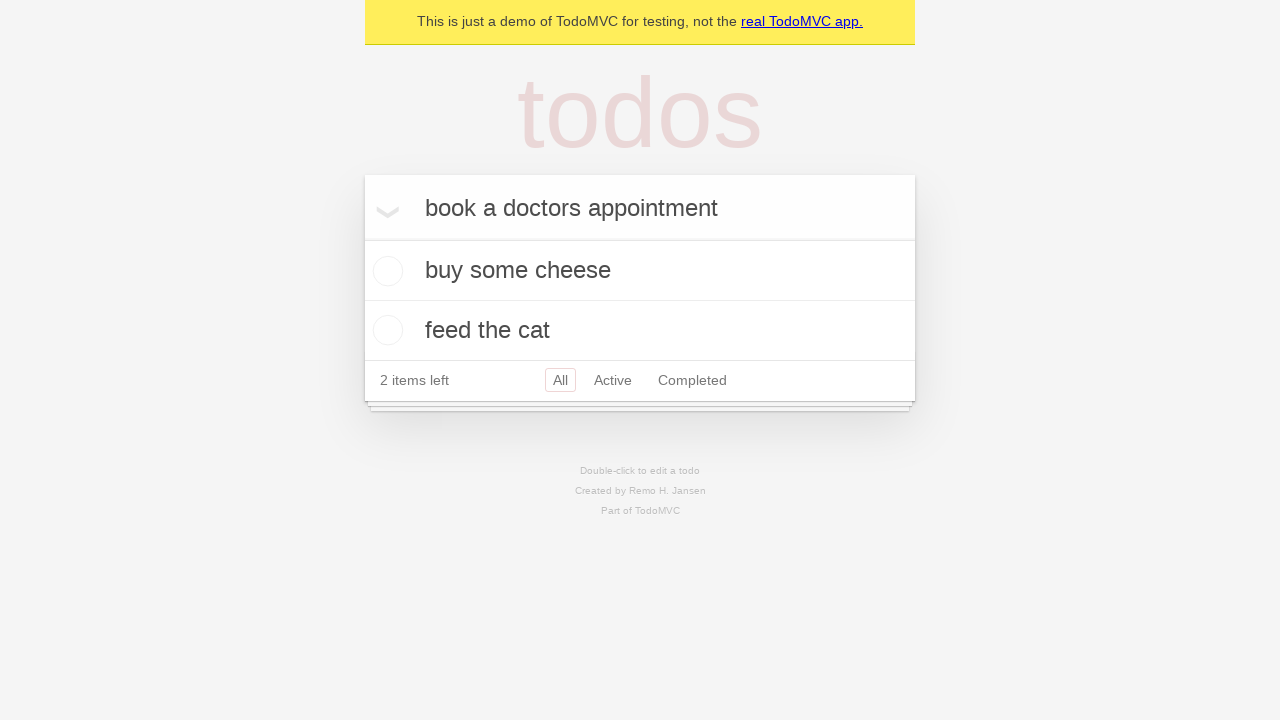

Pressed Enter to add third todo on .new-todo
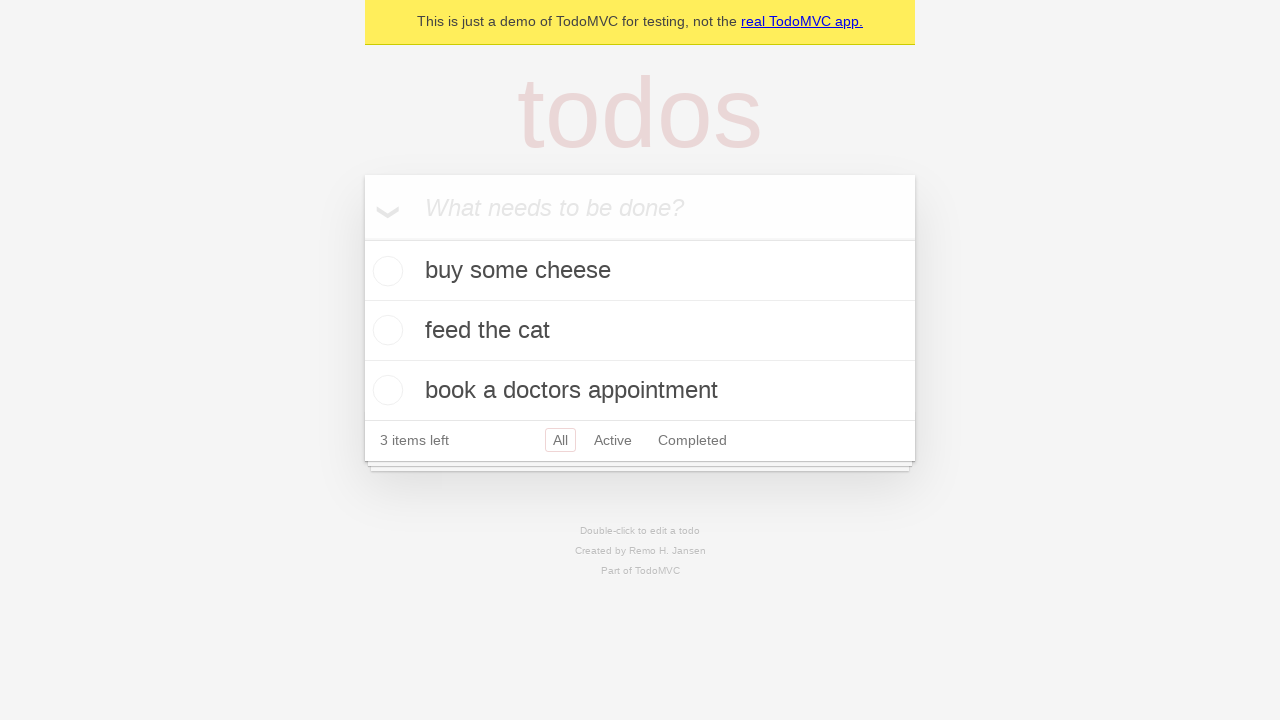

Checked the second todo item to mark it as completed at (385, 330) on .todo-list li .toggle >> nth=1
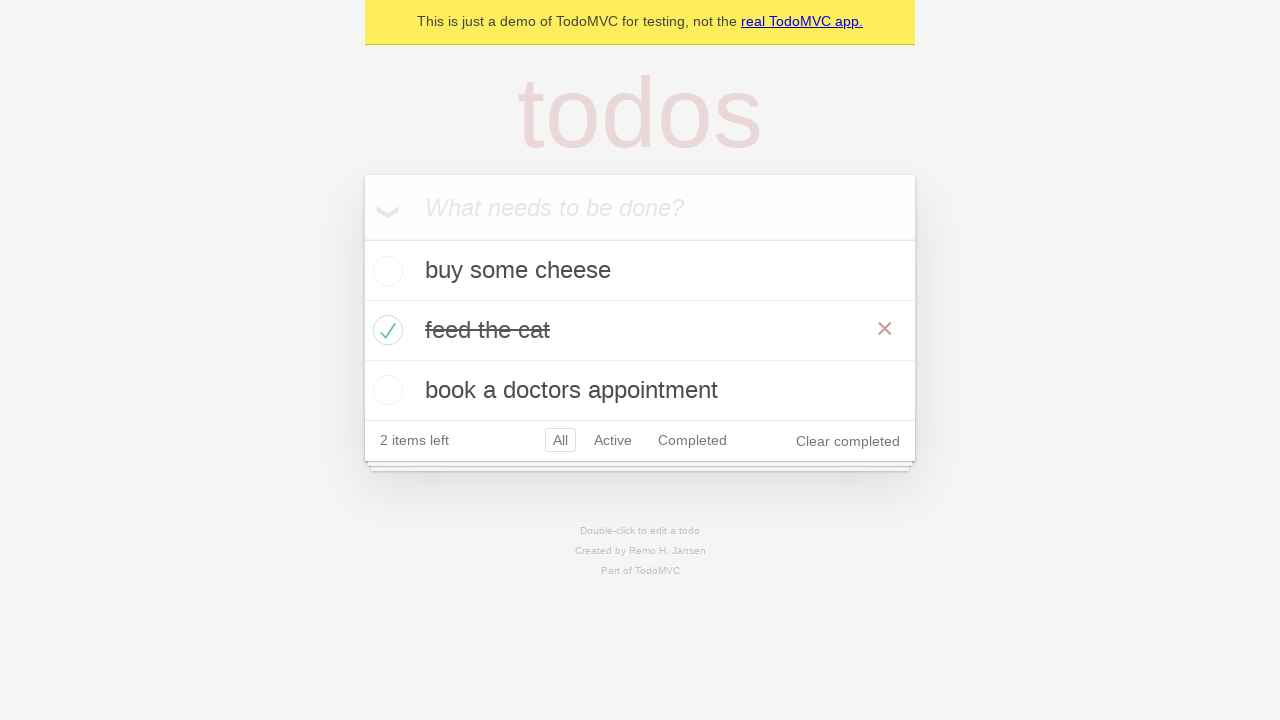

Clicked Active filter to display only active todos at (613, 440) on .filters >> text=Active
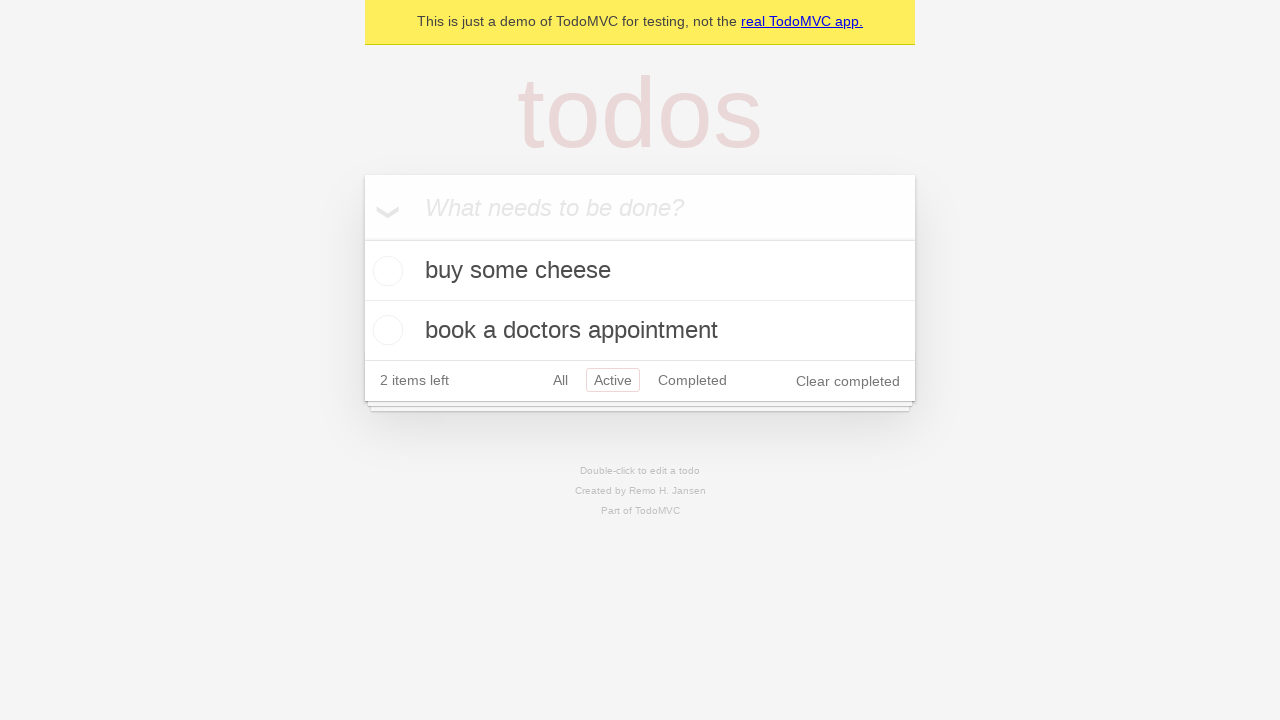

Clicked Completed filter to display only completed todos at (692, 380) on .filters >> text=Completed
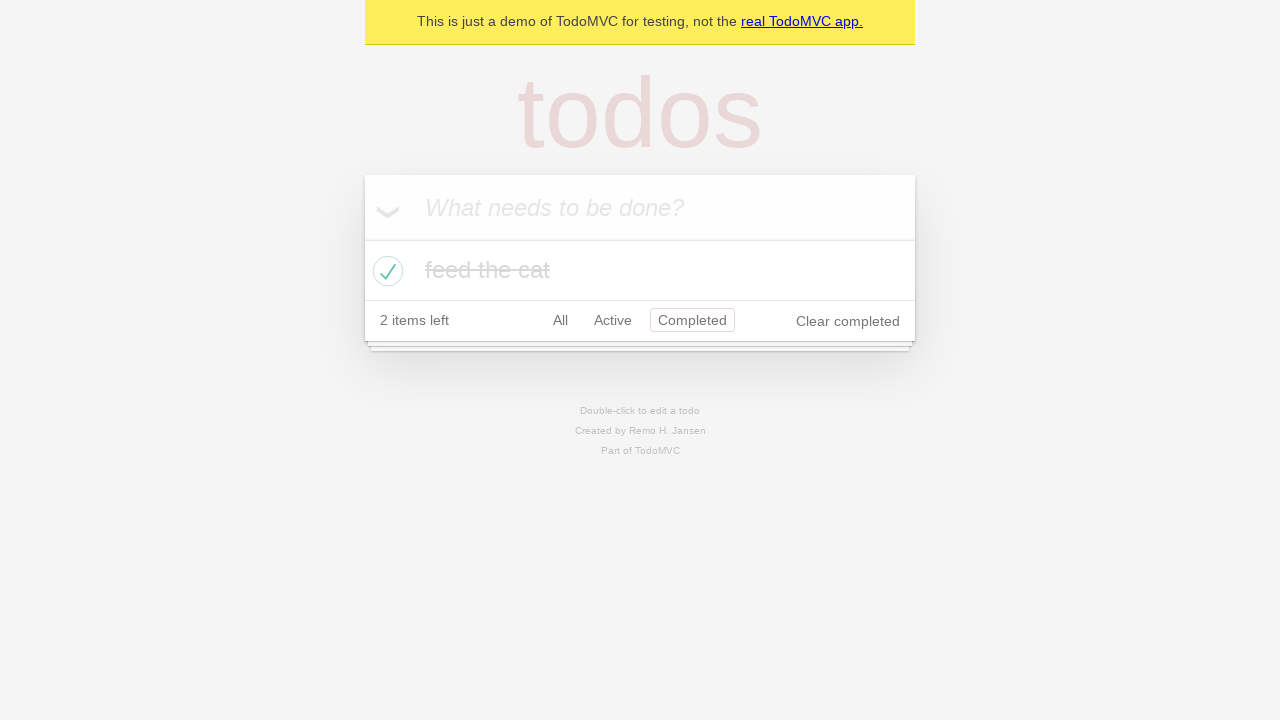

Clicked All filter to display all todos at (560, 320) on .filters >> text=All
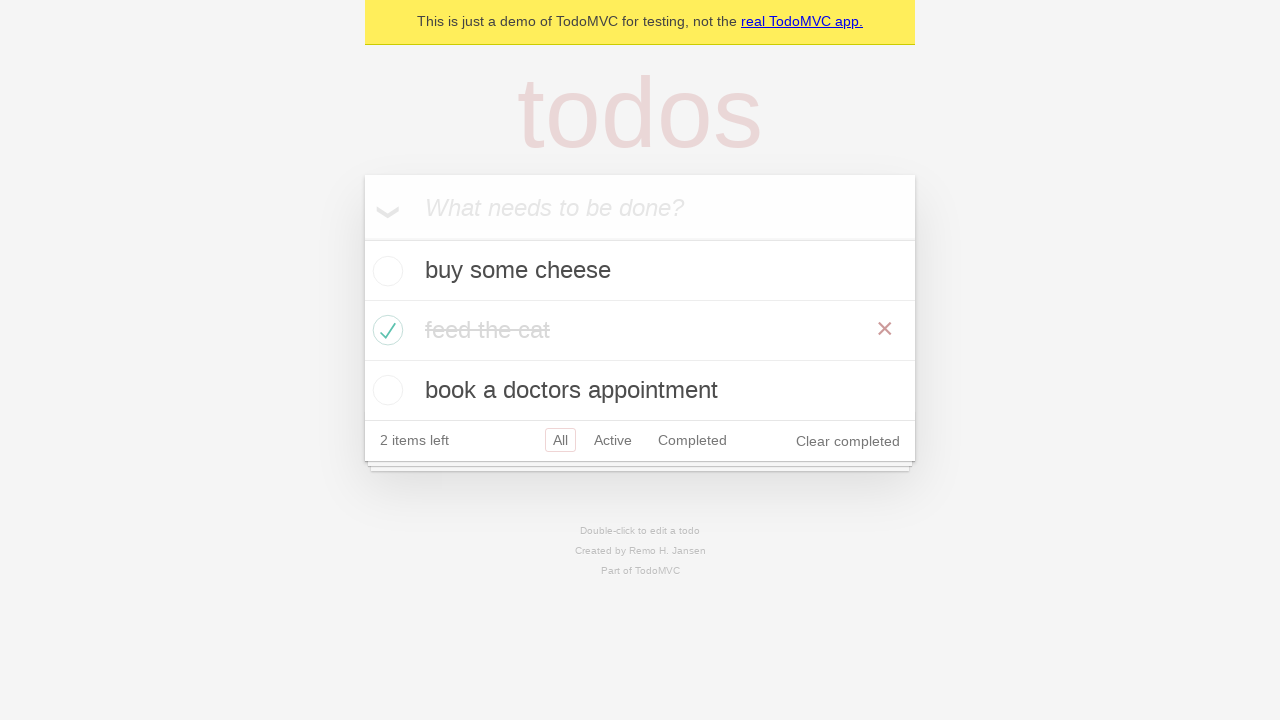

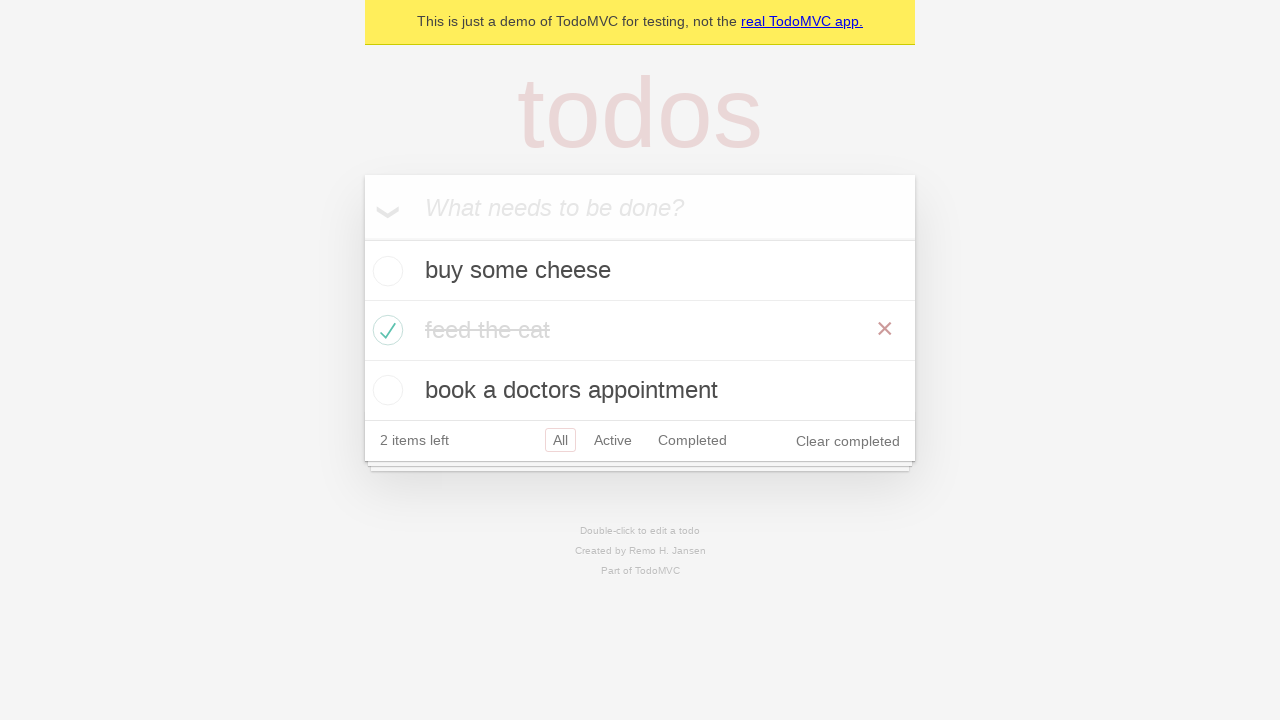